Tests that the todo counter displays the correct number of items

Starting URL: https://demo.playwright.dev/todomvc

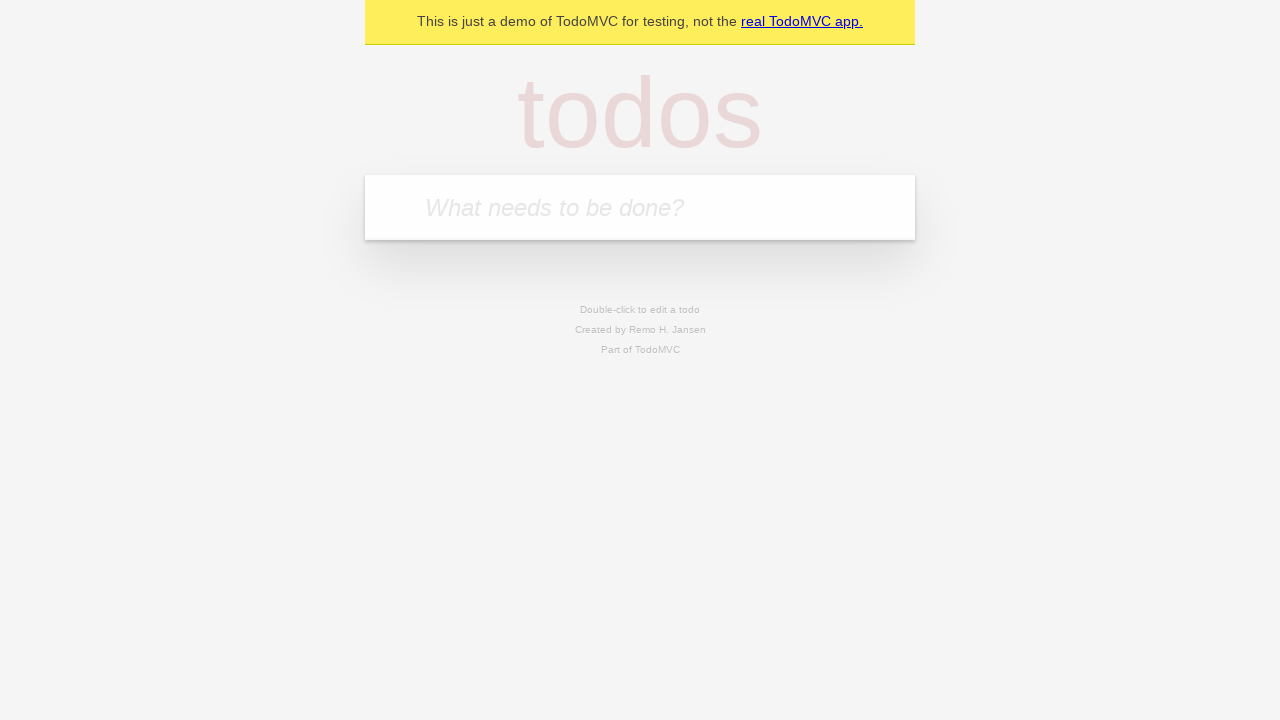

Located the todo input field
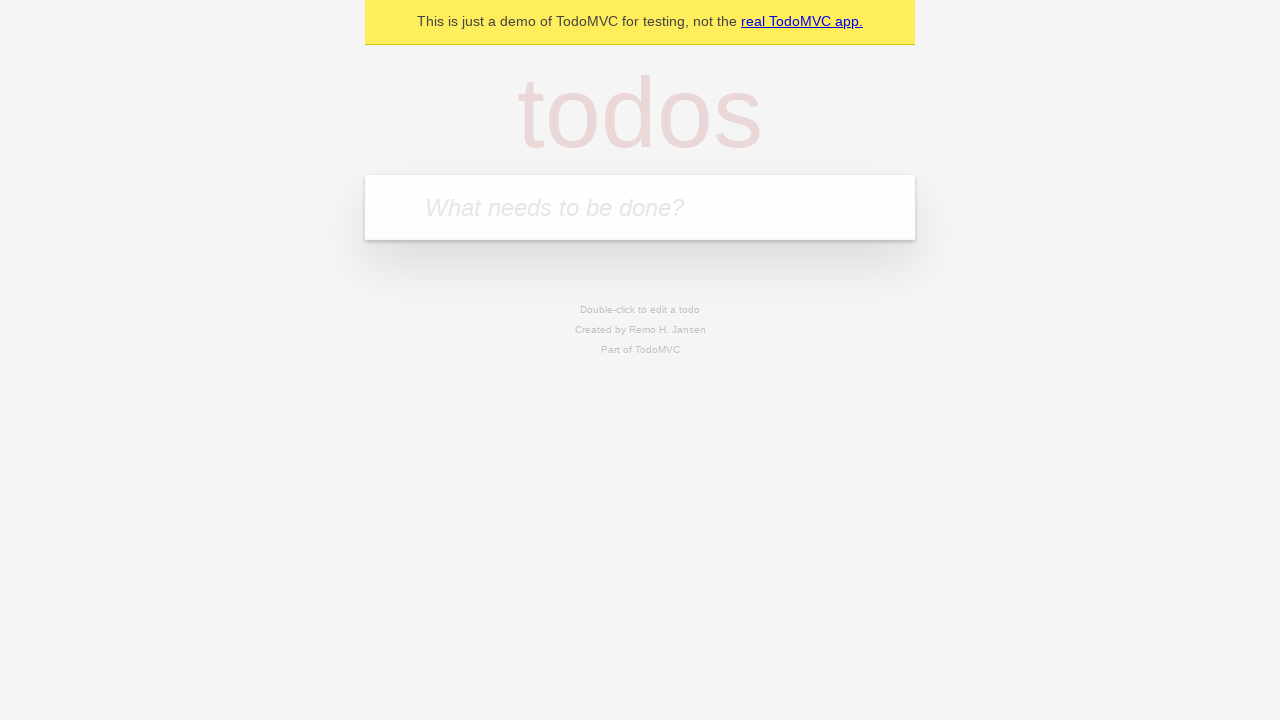

Filled first todo with 'buy some cheese' on internal:attr=[placeholder="What needs to be done?"i]
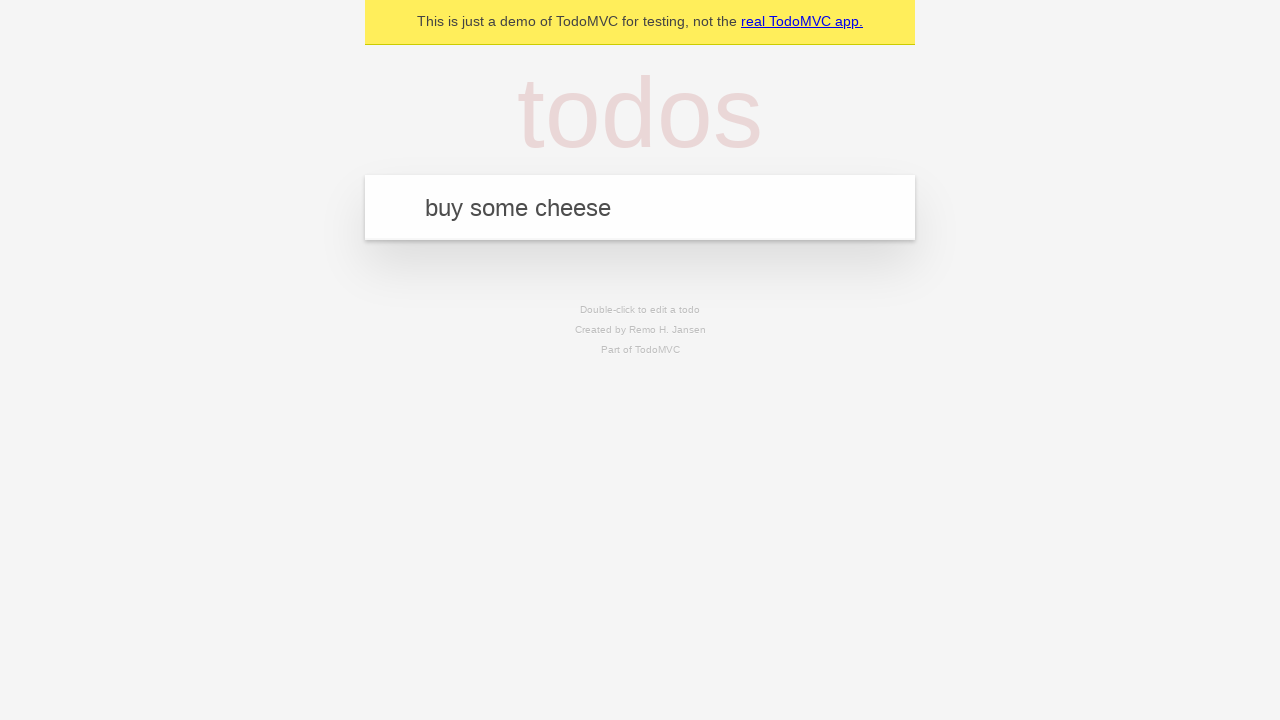

Pressed Enter to create first todo on internal:attr=[placeholder="What needs to be done?"i]
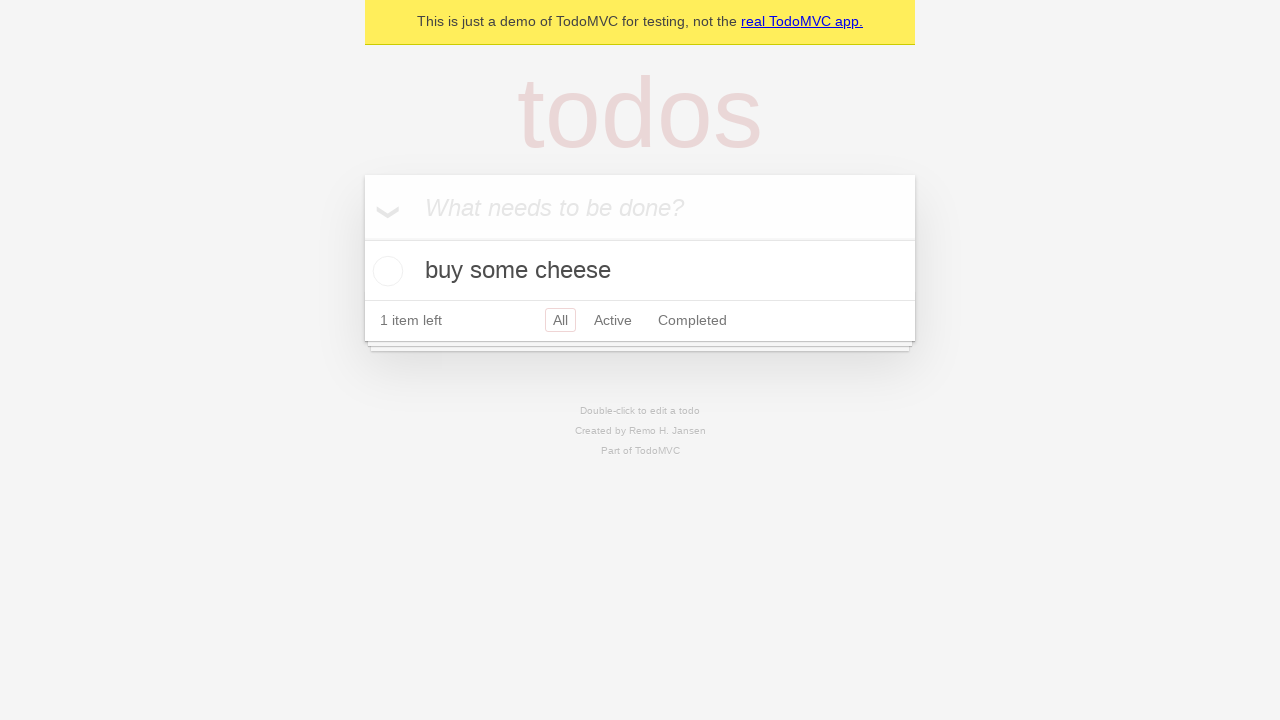

Todo counter element loaded
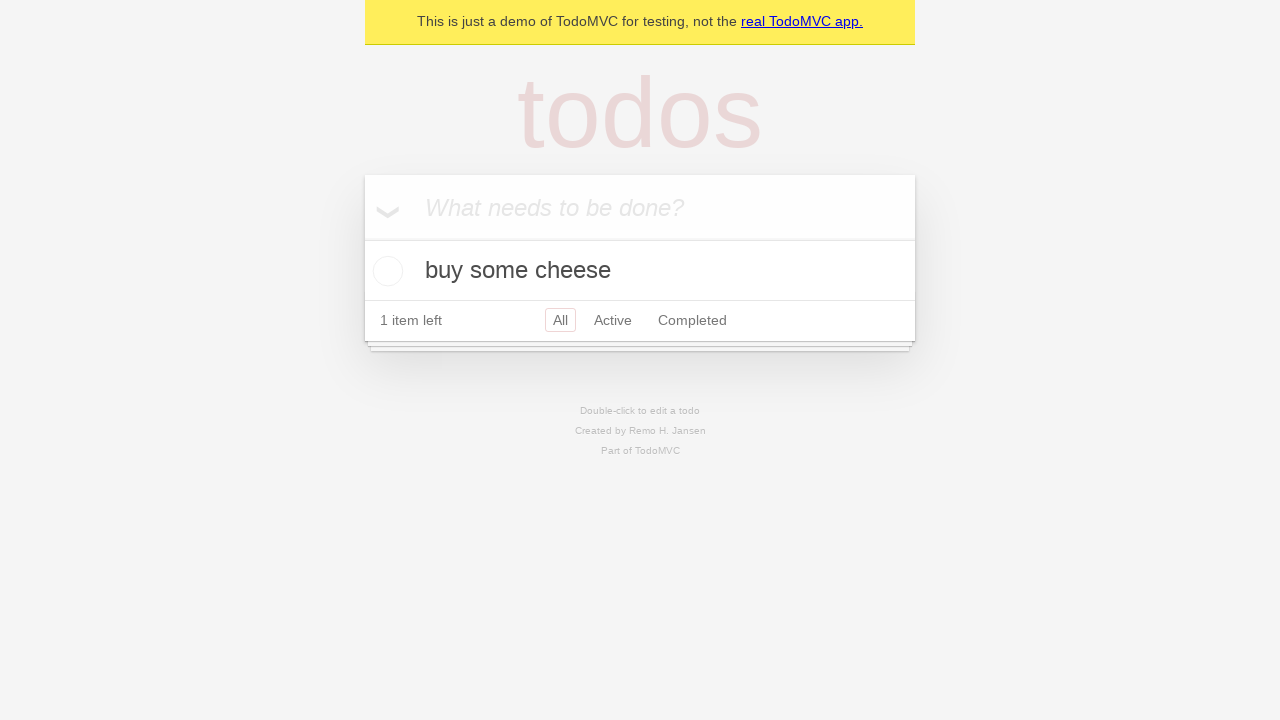

Filled second todo with 'feed the cat' on internal:attr=[placeholder="What needs to be done?"i]
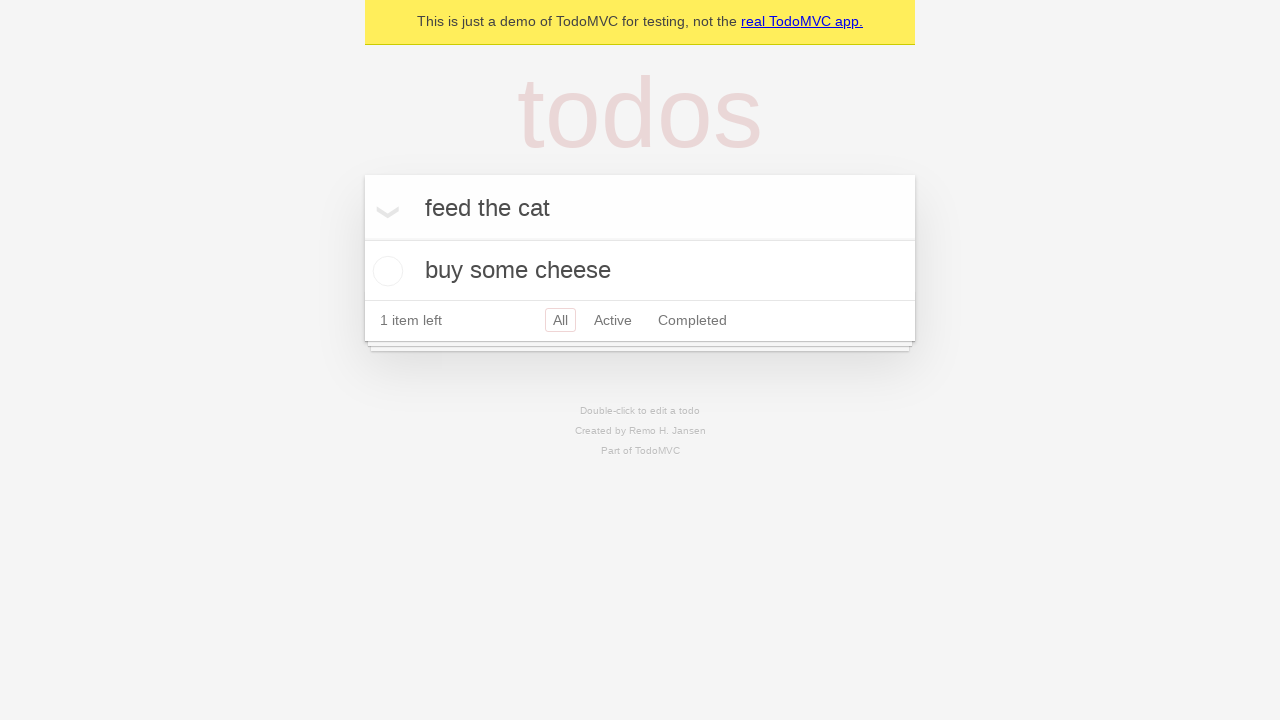

Pressed Enter to create second todo on internal:attr=[placeholder="What needs to be done?"i]
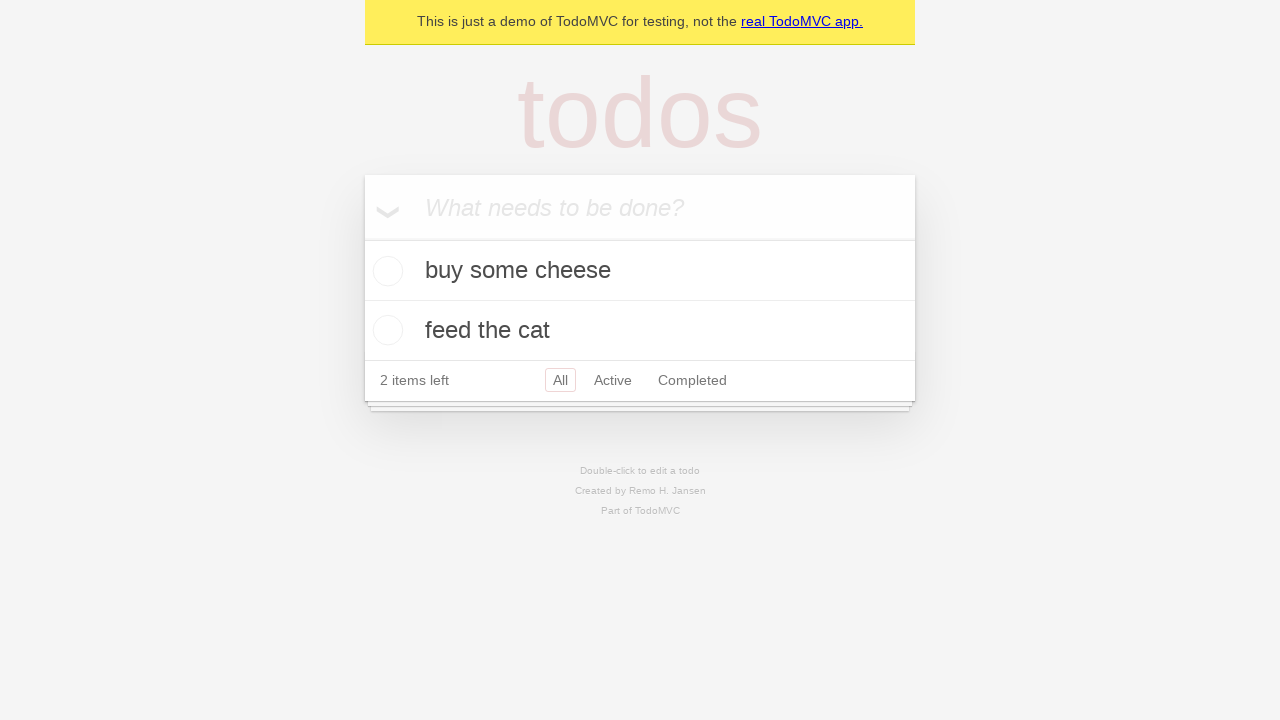

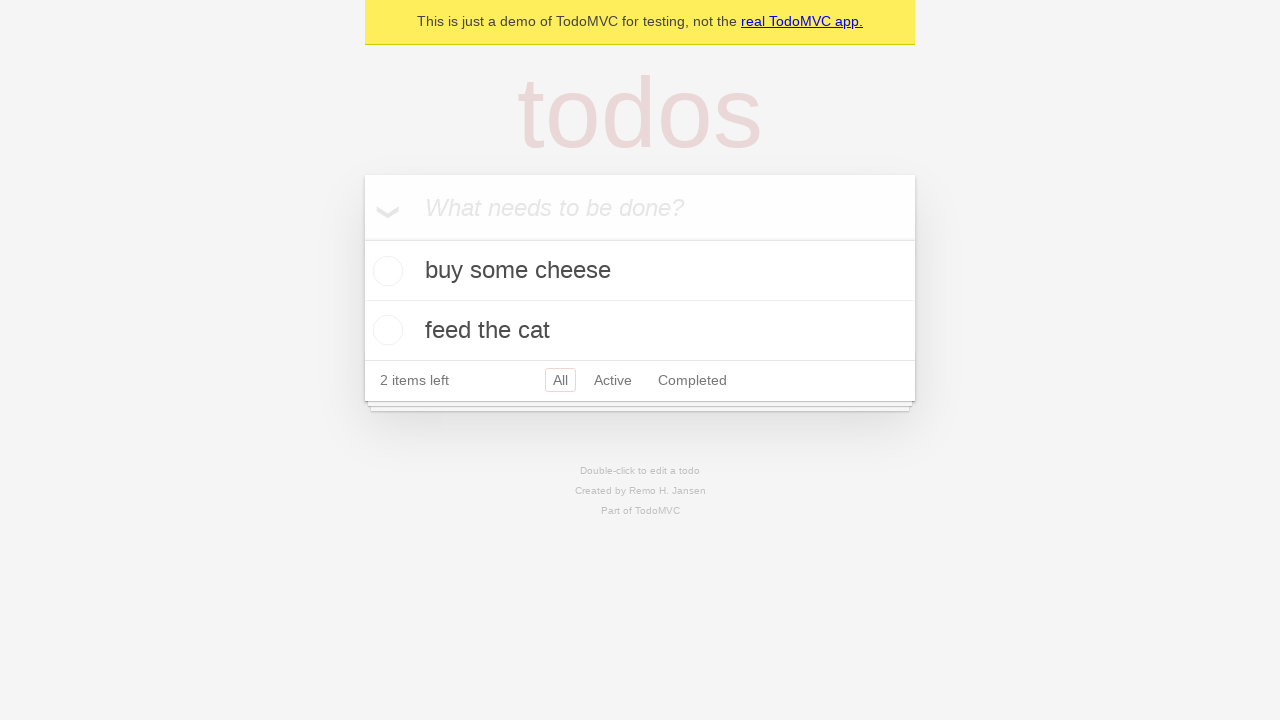